Navigates to the Industrial and Commercial Bank of China (ICBC) homepage and verifies the page loads successfully by checking the current URL.

Starting URL: http://www.icbc.com.cn/icbc/

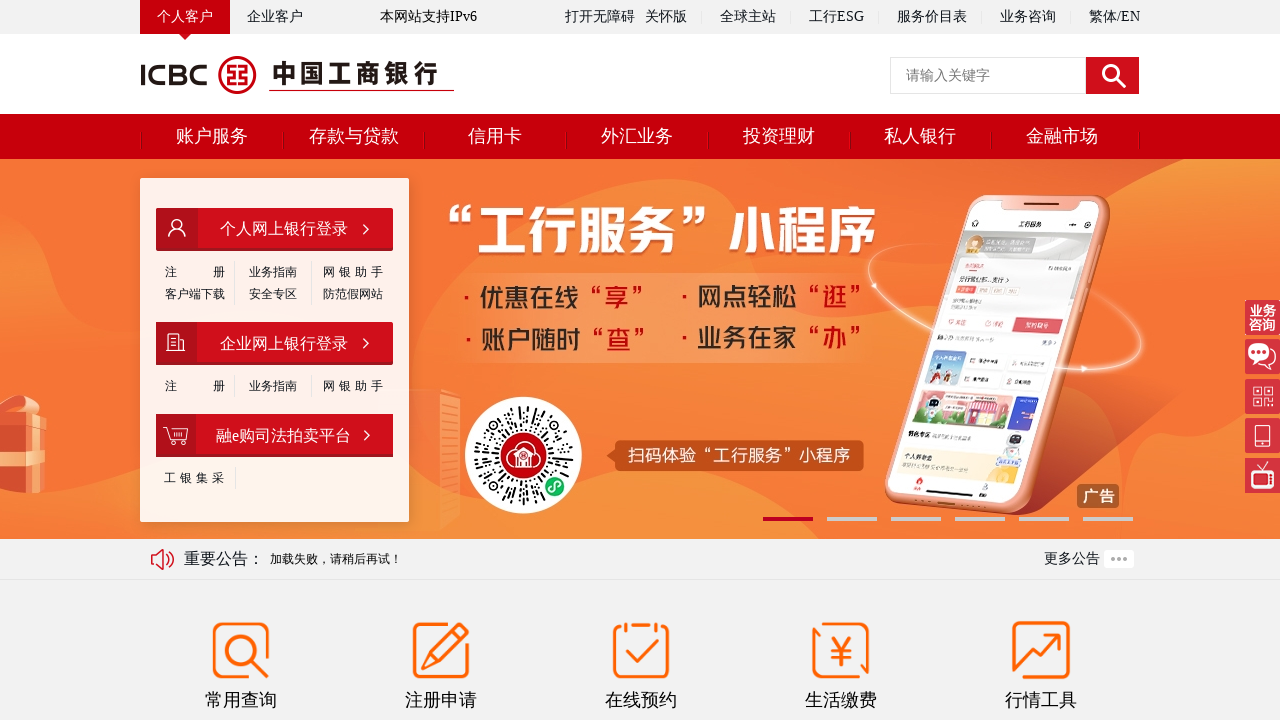

Waited for page DOM to load
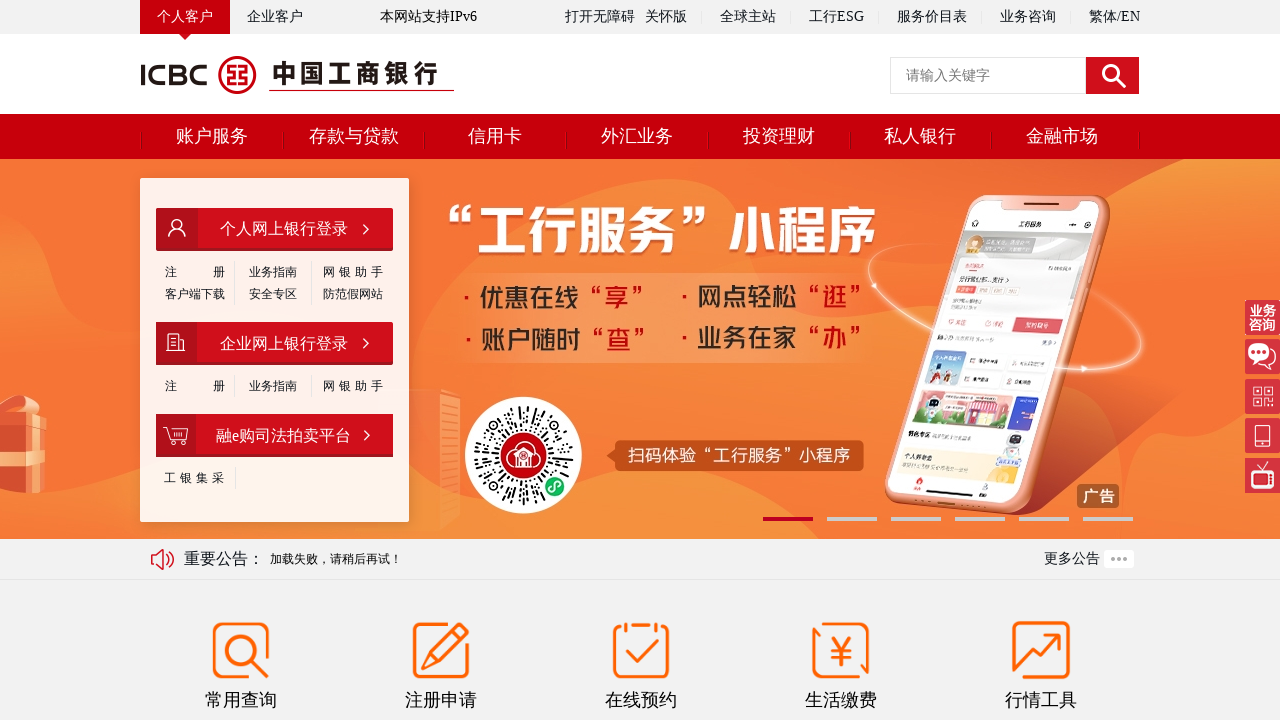

Retrieved and printed current URL
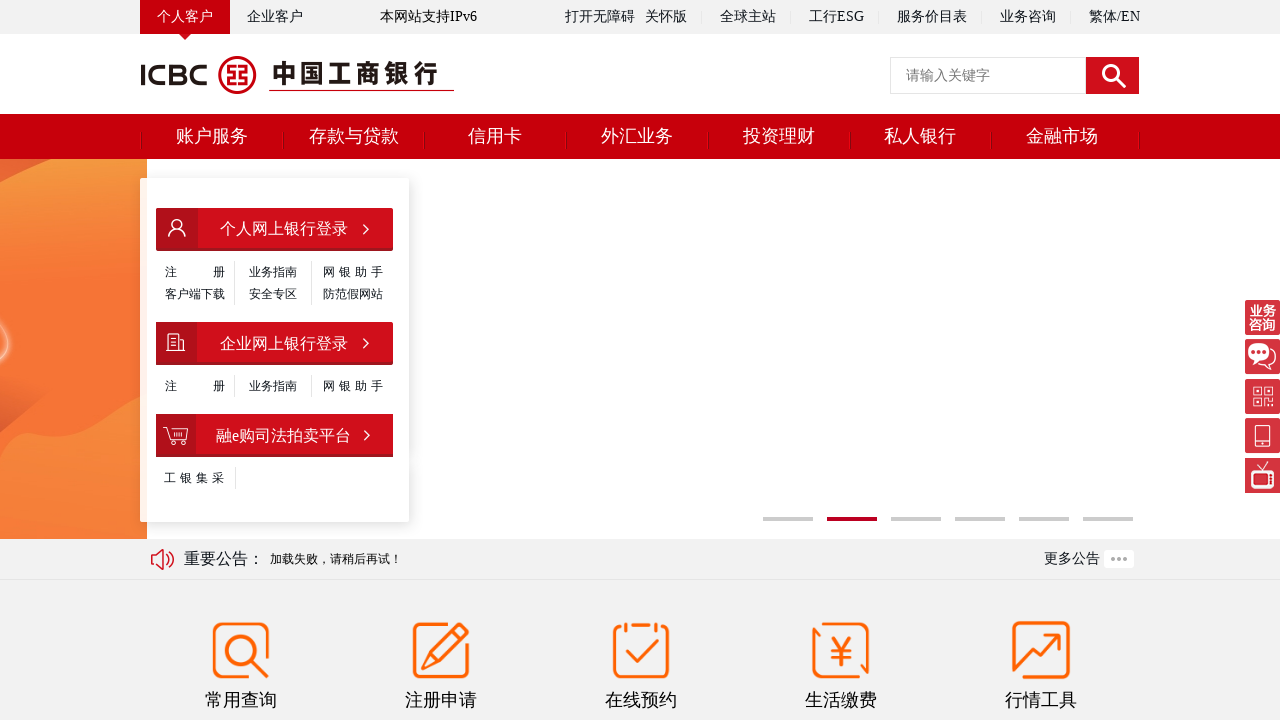

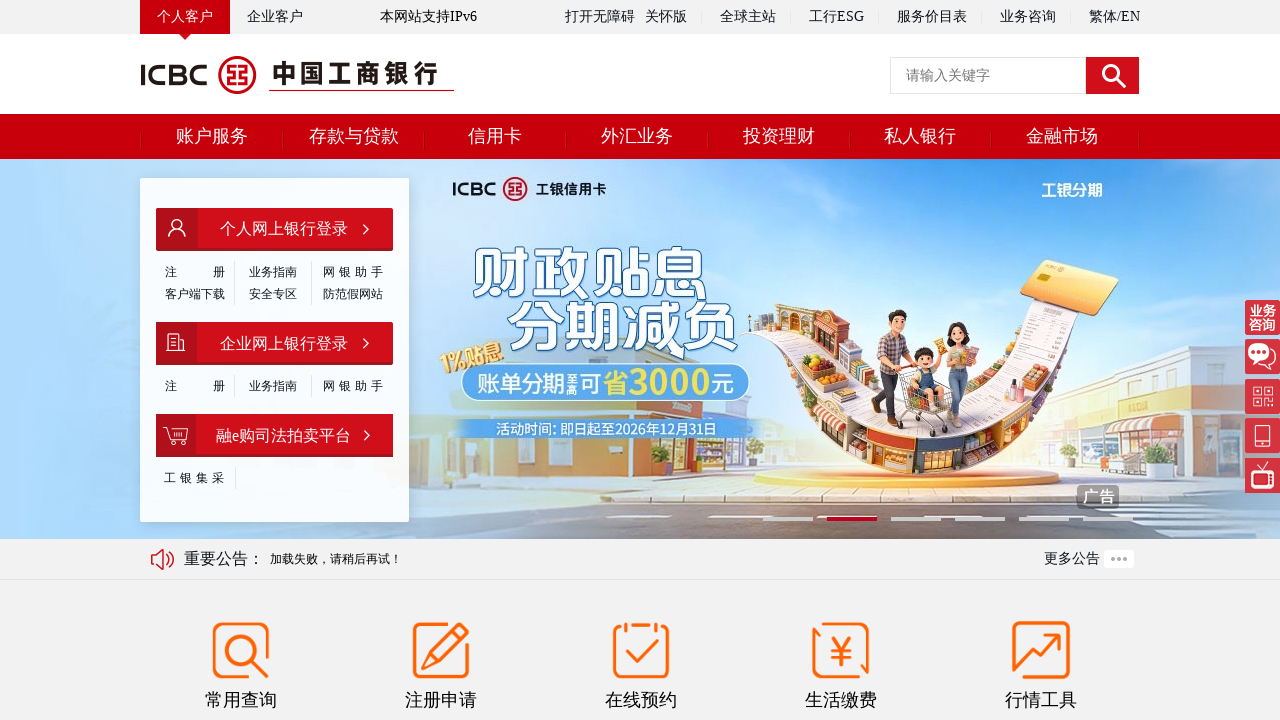